Tests window handling by opening FAQ and Partners links in new windows, then closing them and returning to the original window

Starting URL: https://www.cowin.gov.in/

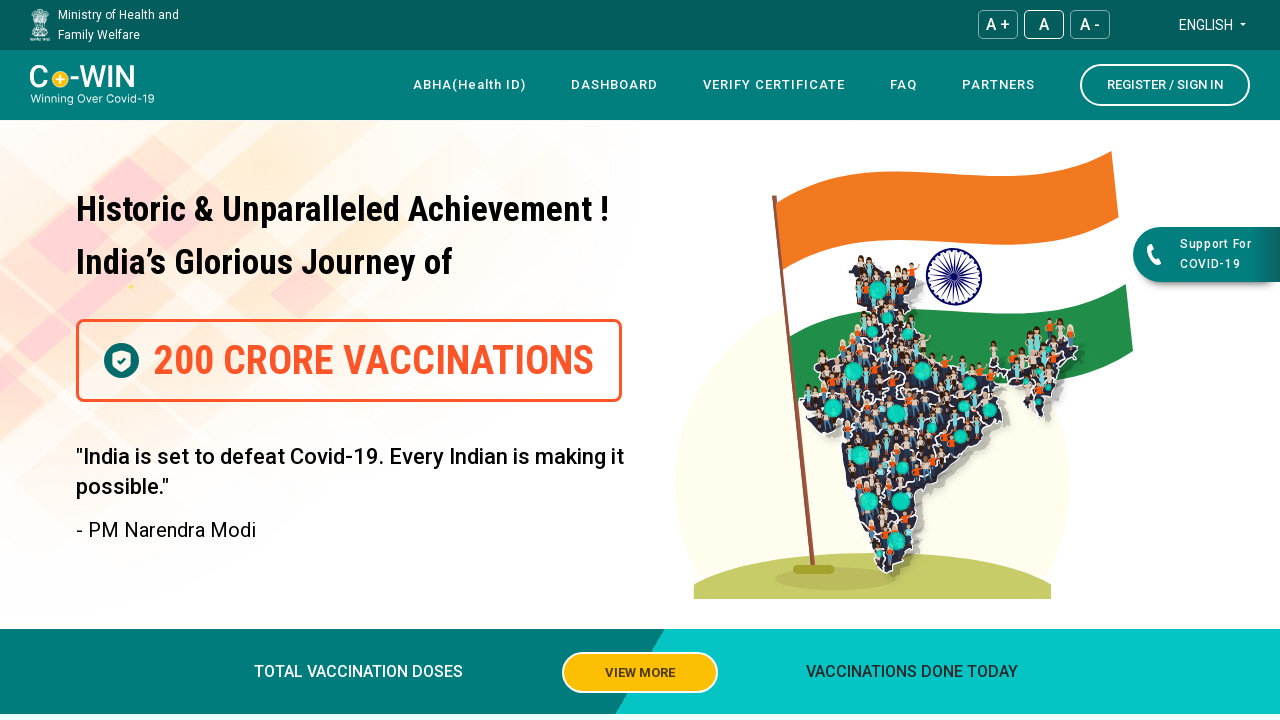

Clicked FAQ link to open new window at (904, 85) on text=FAQ
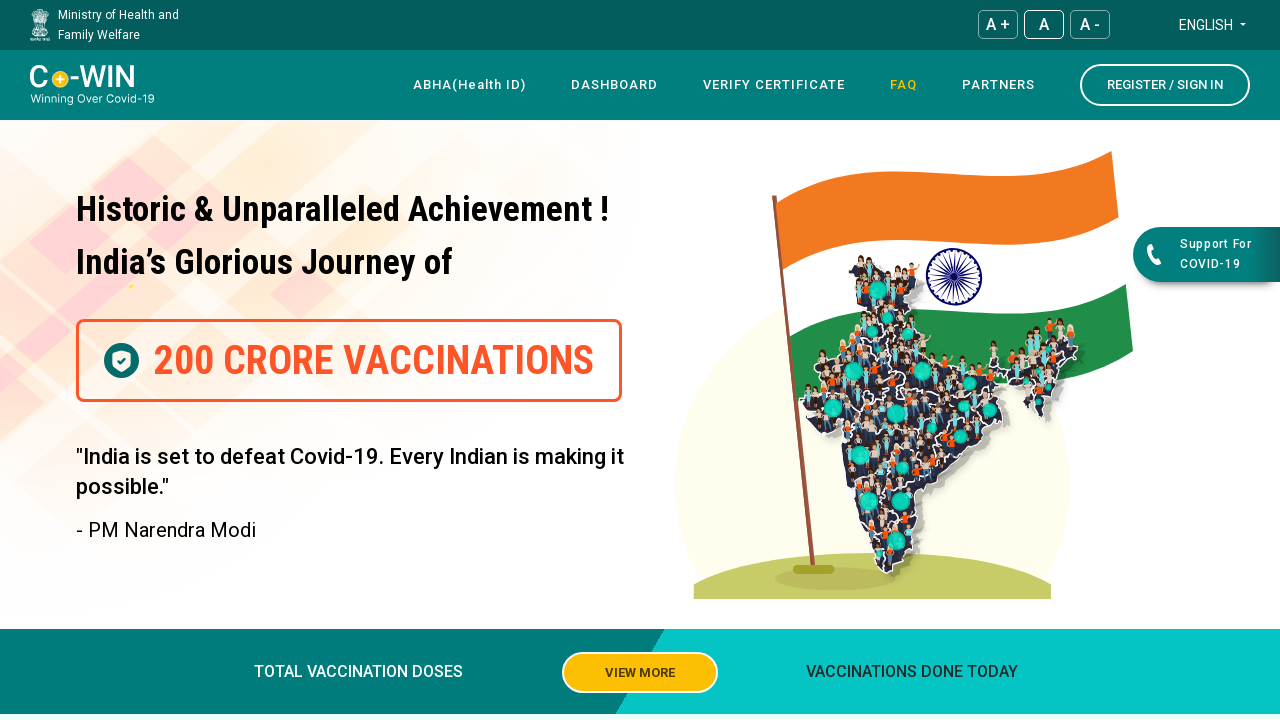

Clicked Partners link to open another new window at (998, 85) on xpath=//*[@id='navbar']/div[4]/div/div[1]/div/nav/div[3]/div/ul/li[5]/a
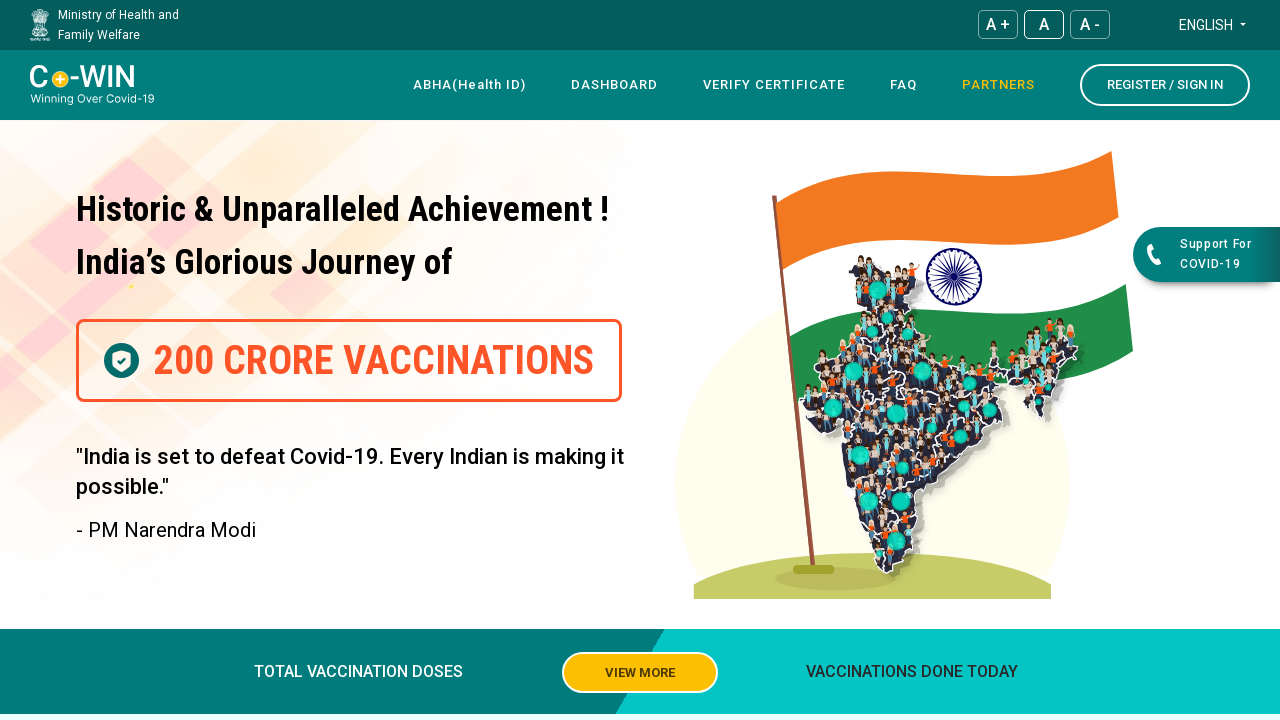

Retrieved all open pages/windows
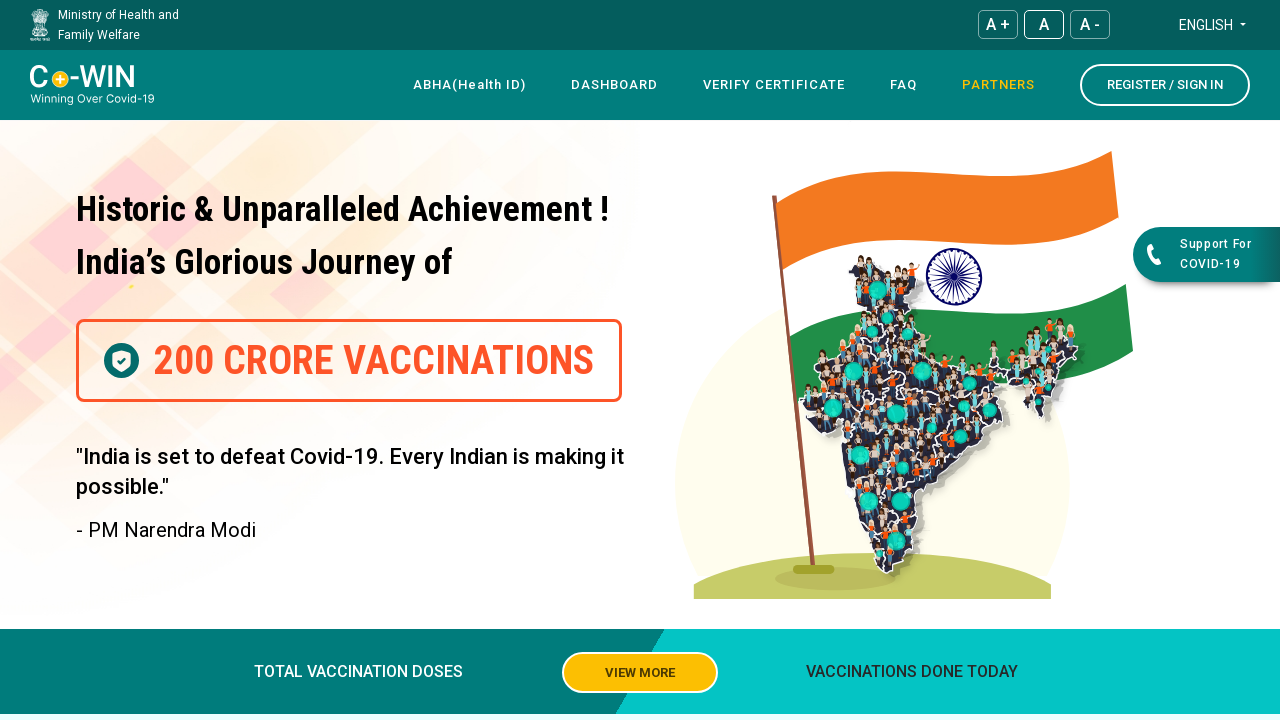

Closed a new window, returning to original window
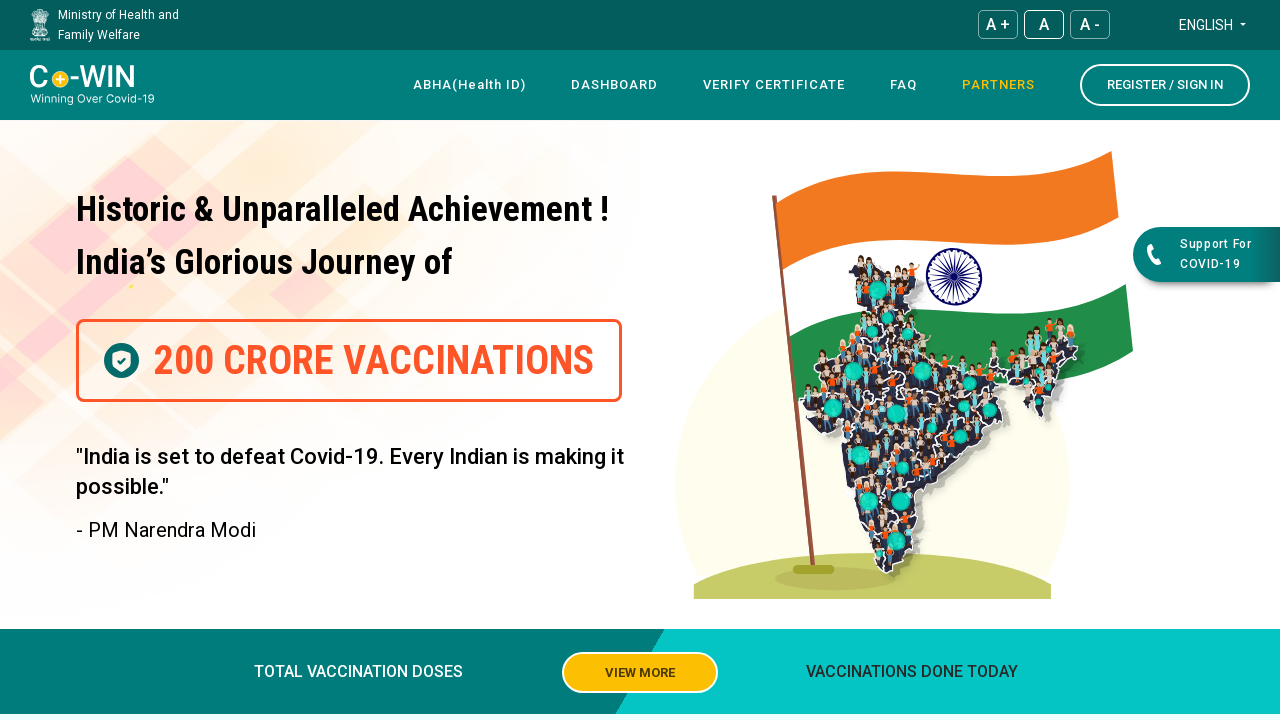

Closed a new window, returning to original window
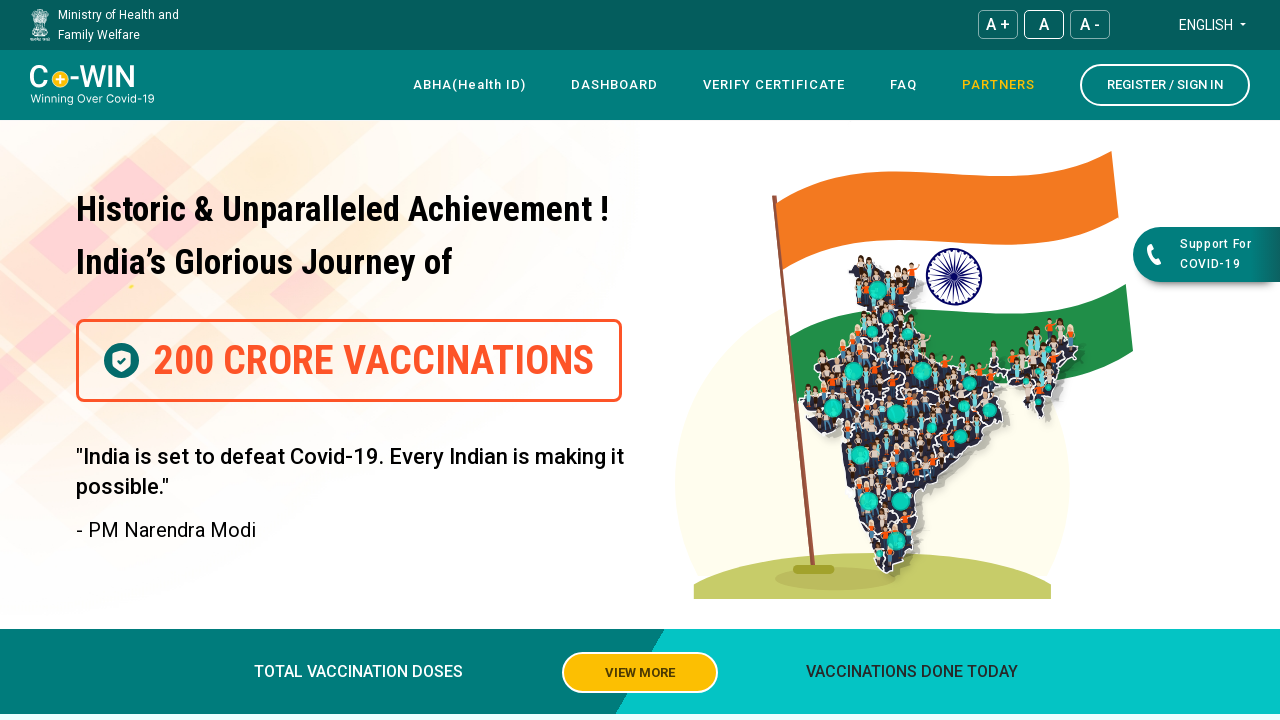

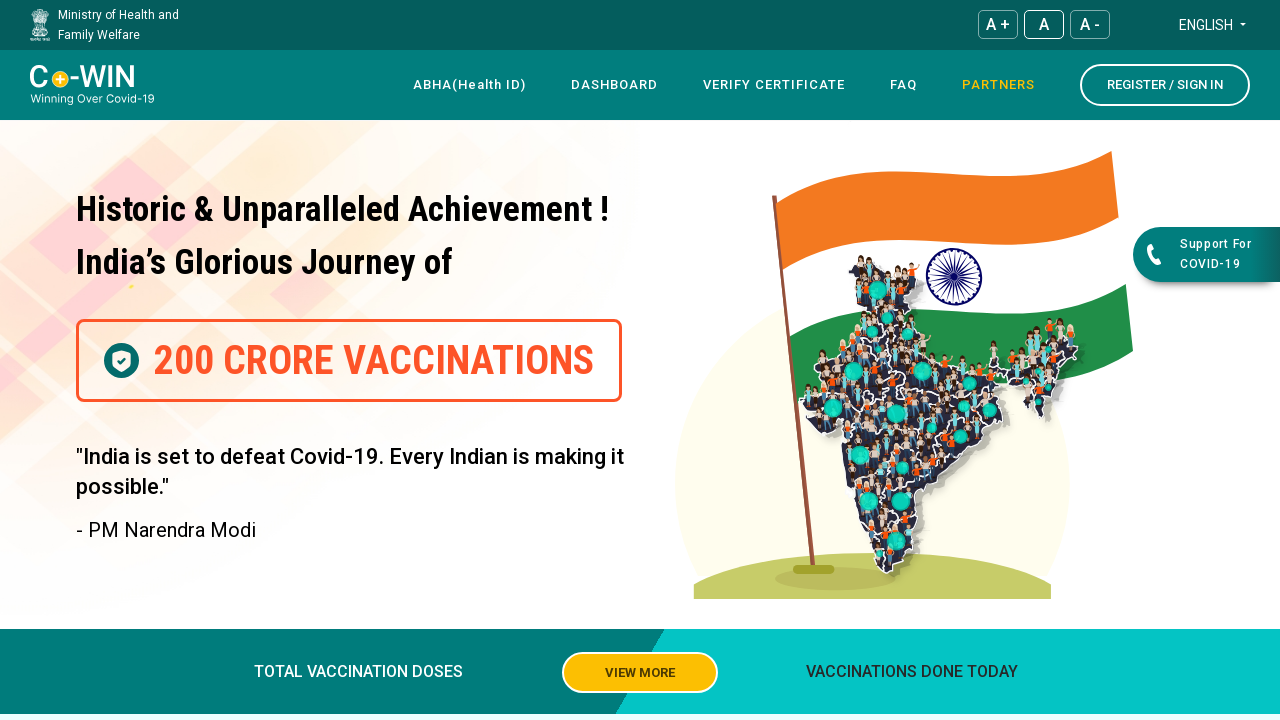